Tests link navigation functionality by locating footer links and opening multiple links from the first section in new browser tabs using keyboard shortcuts

Starting URL: https://rahulshettyacademy.com/AutomationPractice/

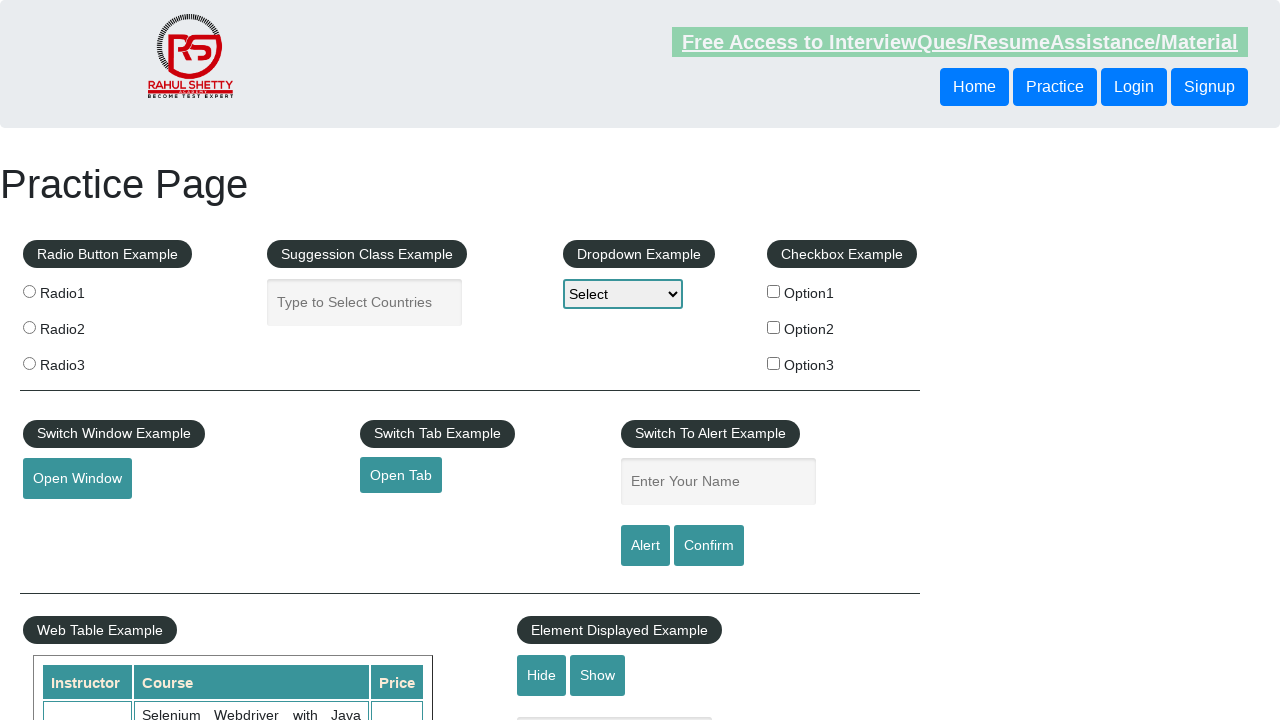

Waited for footer section #gf-BIG to load
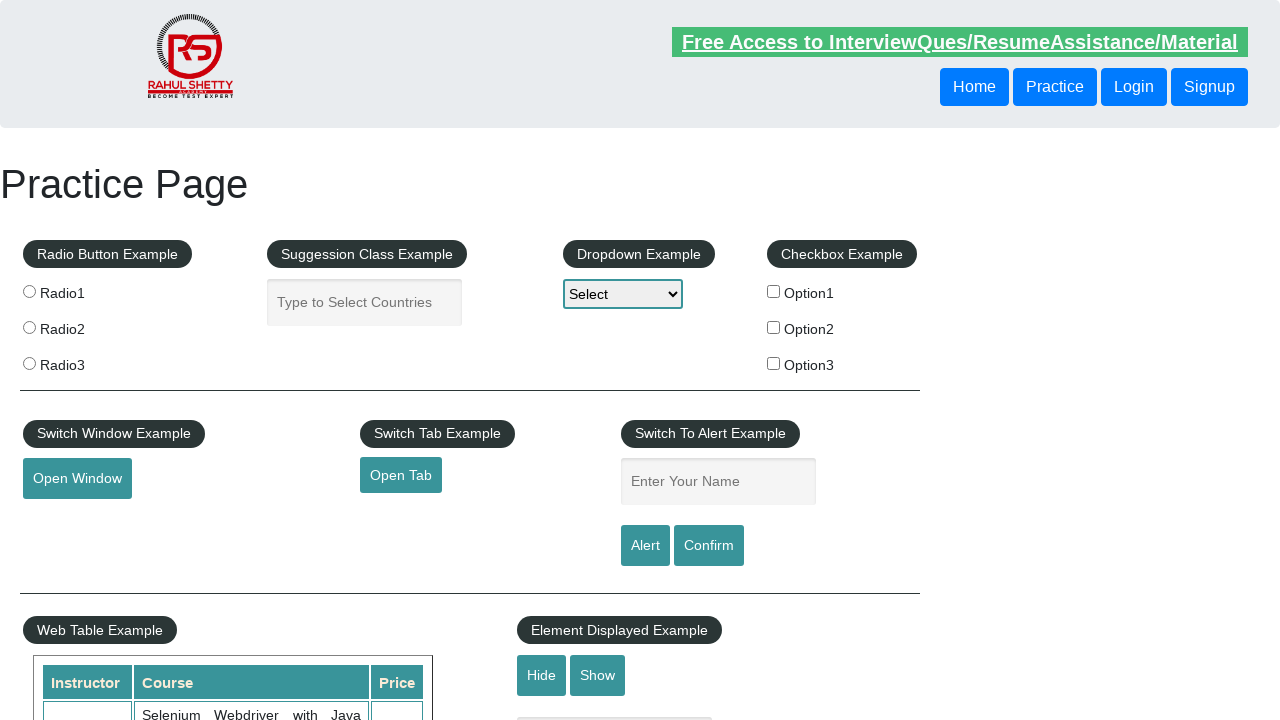

Located footer section #gf-BIG
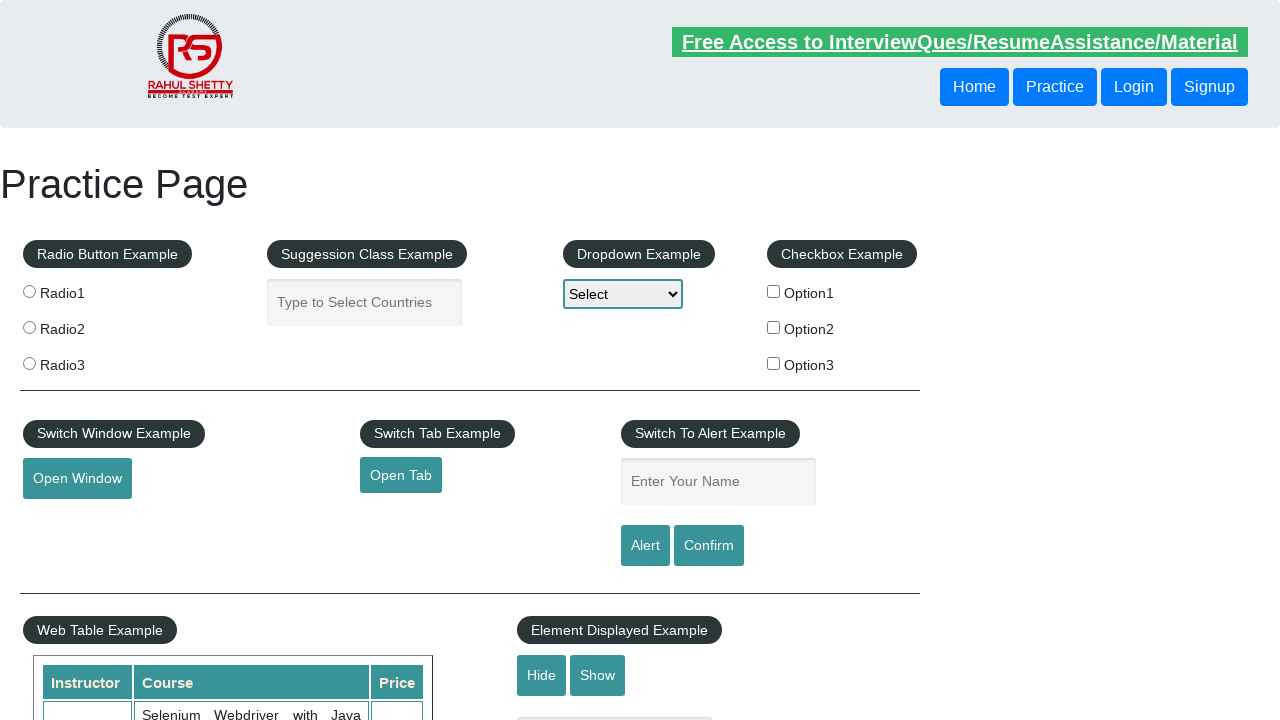

Located first section of links in footer table
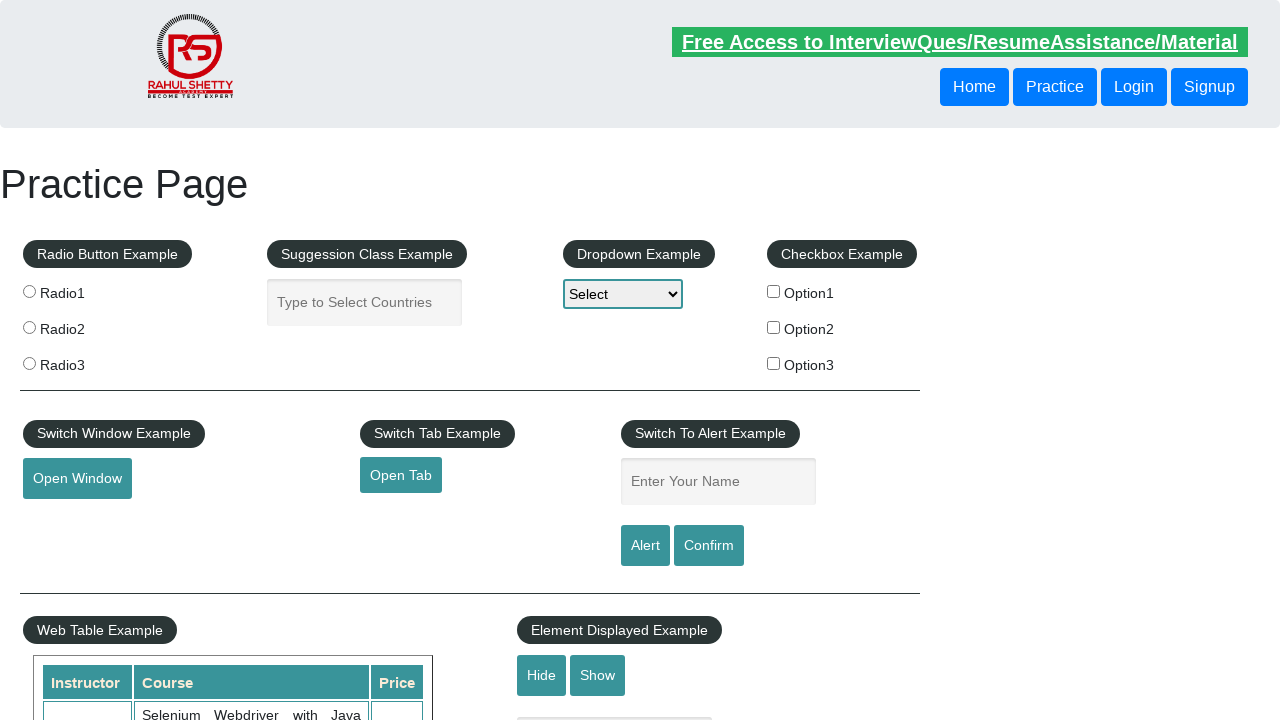

First section of links became visible
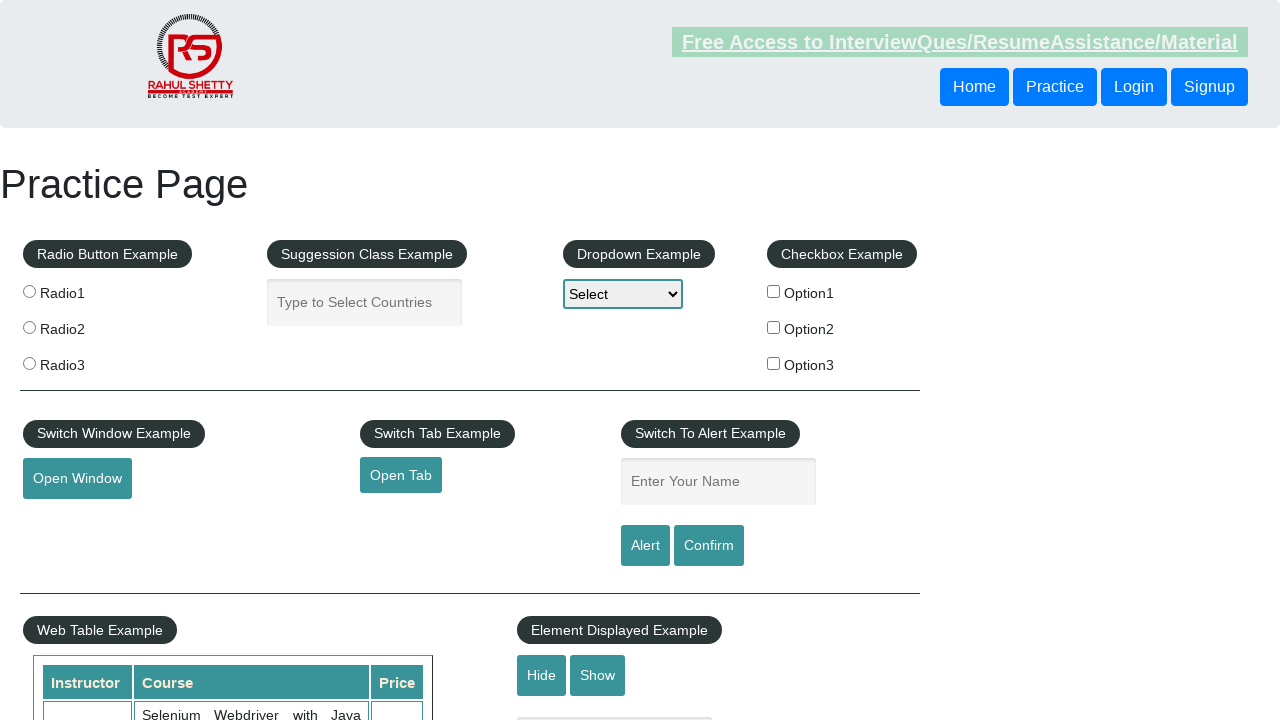

Located all links in the first section
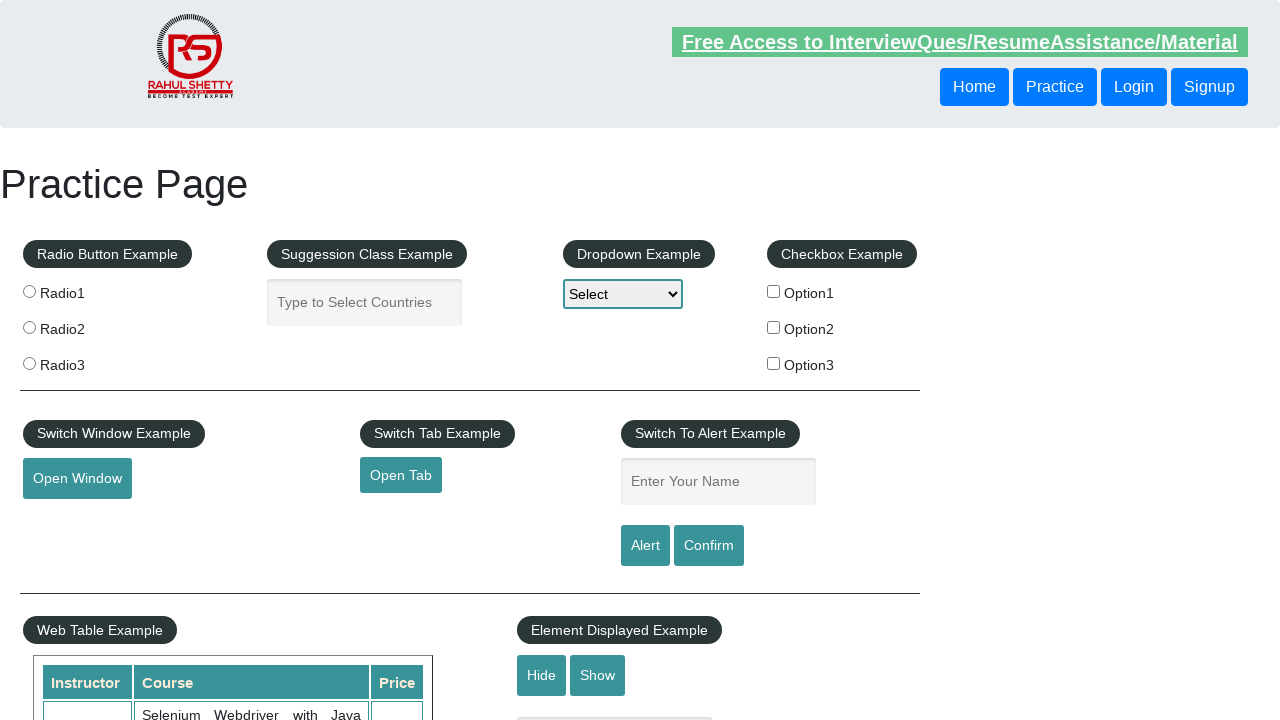

Found 5 links in the first section
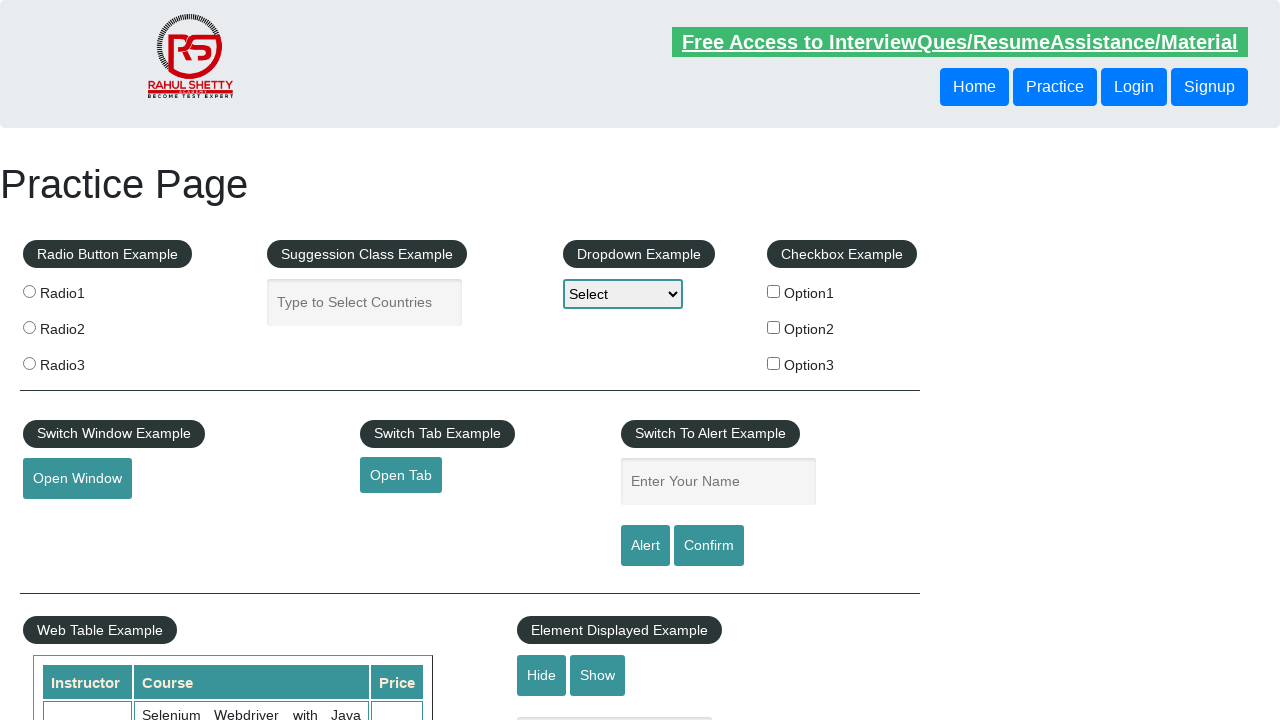

Opened link 1 of 5 in new tab using Ctrl+Click at (157, 482) on xpath=//table/tbody/tr/td[1]/ul >> a >> nth=0
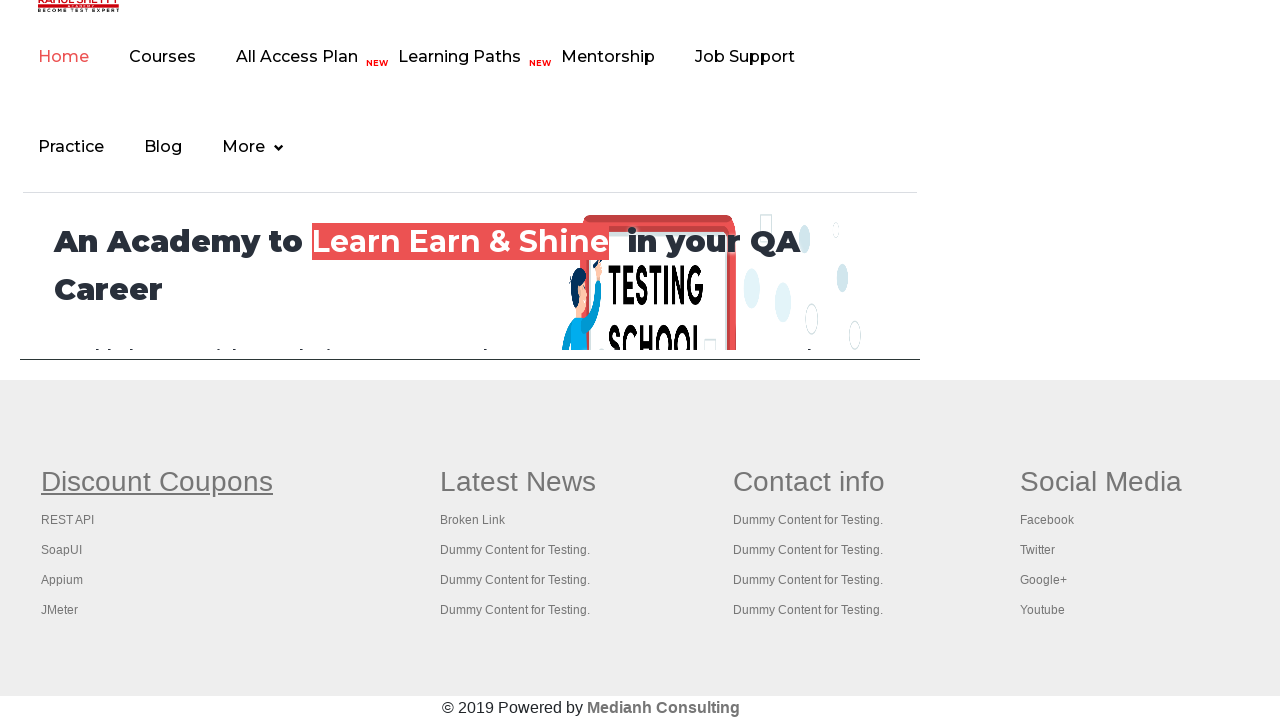

Opened link 2 of 5 in new tab using Ctrl+Click at (68, 520) on xpath=//table/tbody/tr/td[1]/ul >> a >> nth=1
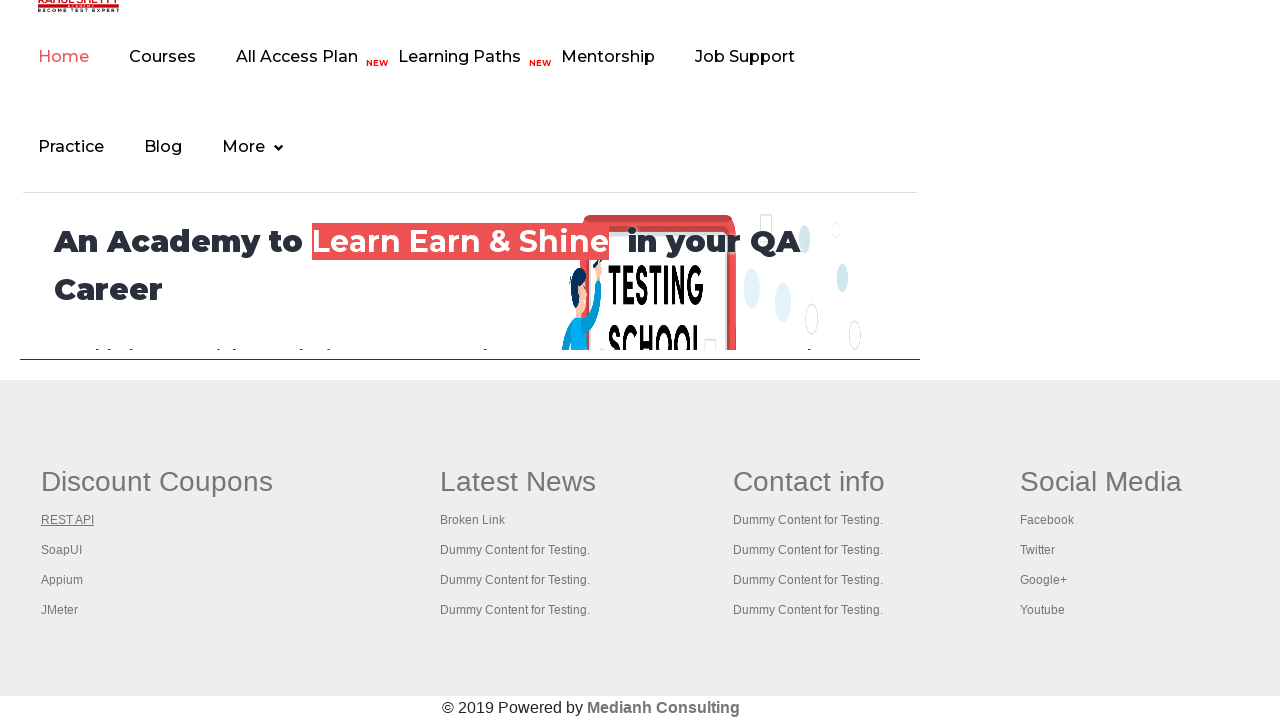

Opened link 3 of 5 in new tab using Ctrl+Click at (62, 550) on xpath=//table/tbody/tr/td[1]/ul >> a >> nth=2
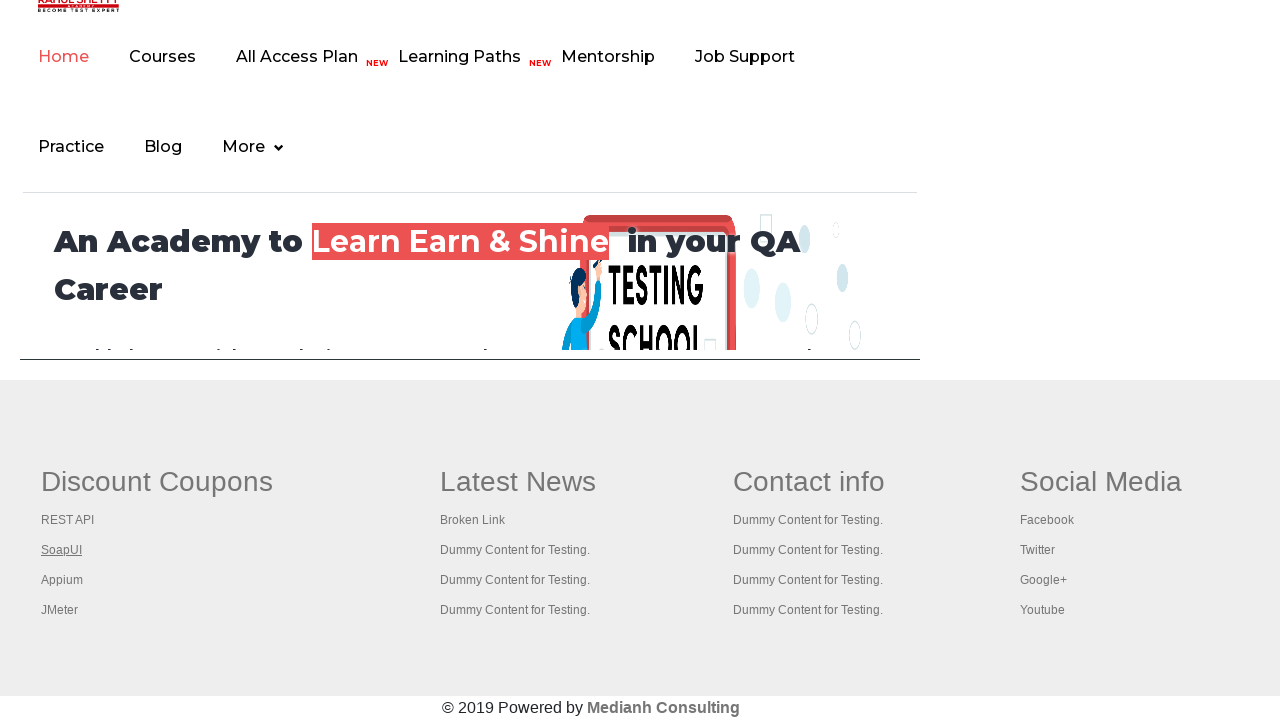

Opened link 4 of 5 in new tab using Ctrl+Click at (62, 580) on xpath=//table/tbody/tr/td[1]/ul >> a >> nth=3
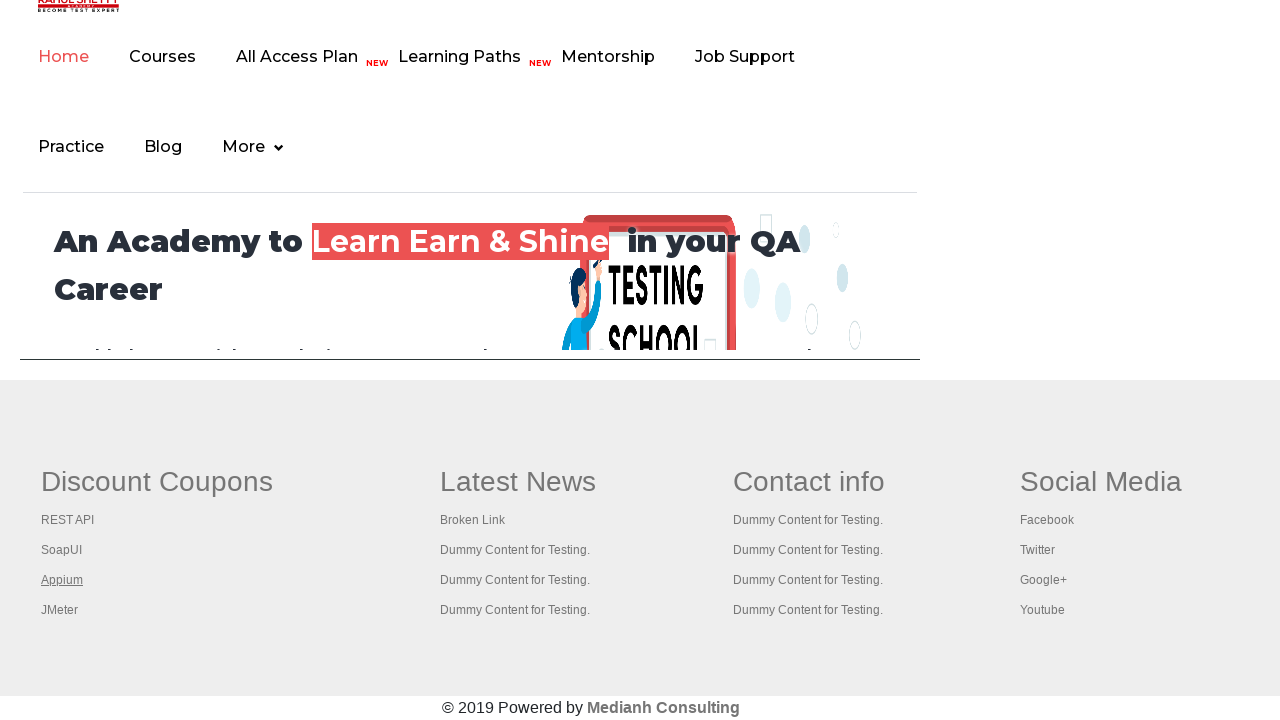

Opened link 5 of 5 in new tab using Ctrl+Click at (60, 610) on xpath=//table/tbody/tr/td[1]/ul >> a >> nth=4
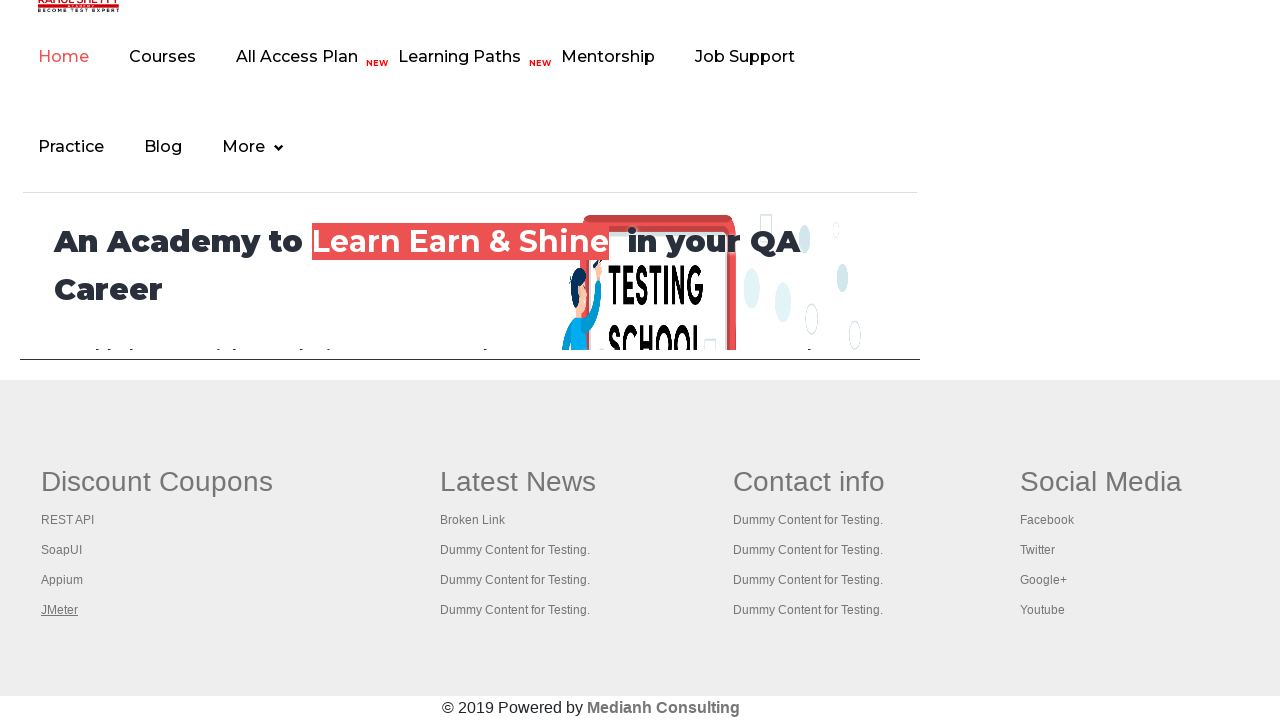

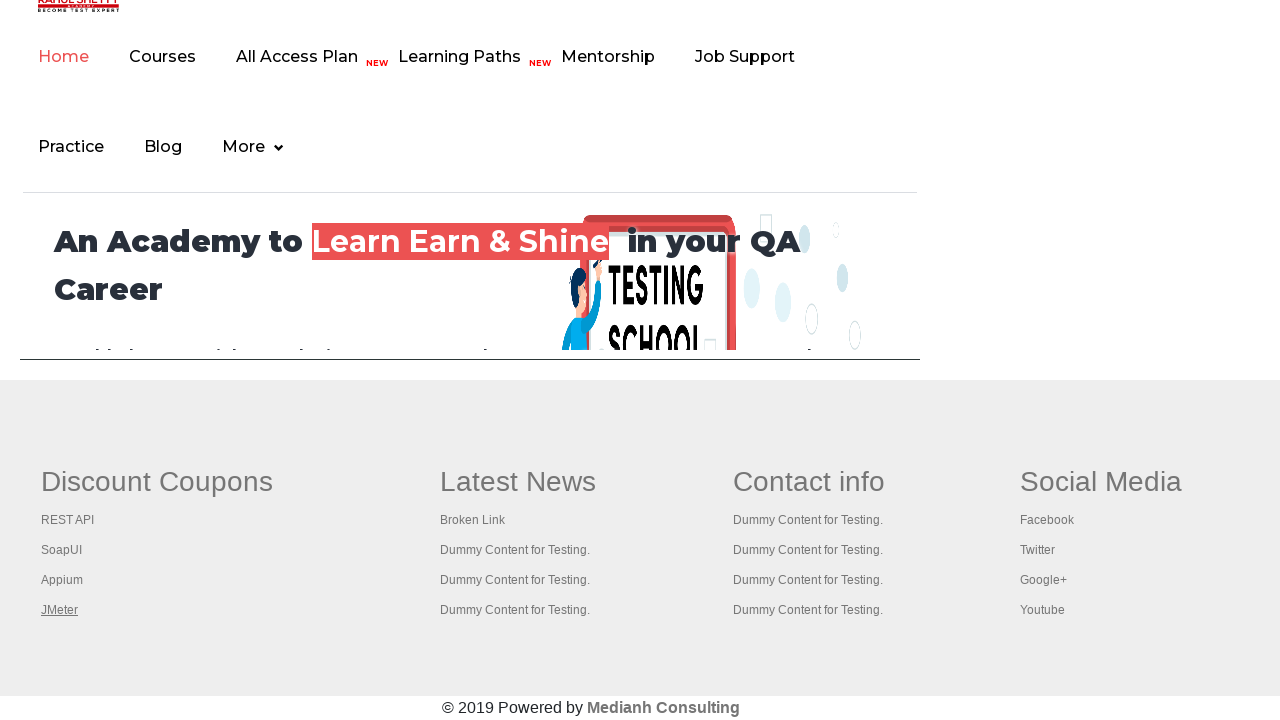